Tests an e-commerce practice website by searching for products containing "ca", adding Cashews and another product to cart, and proceeding through checkout to place an order.

Starting URL: https://rahulshettyacademy.com/seleniumPractise/#/

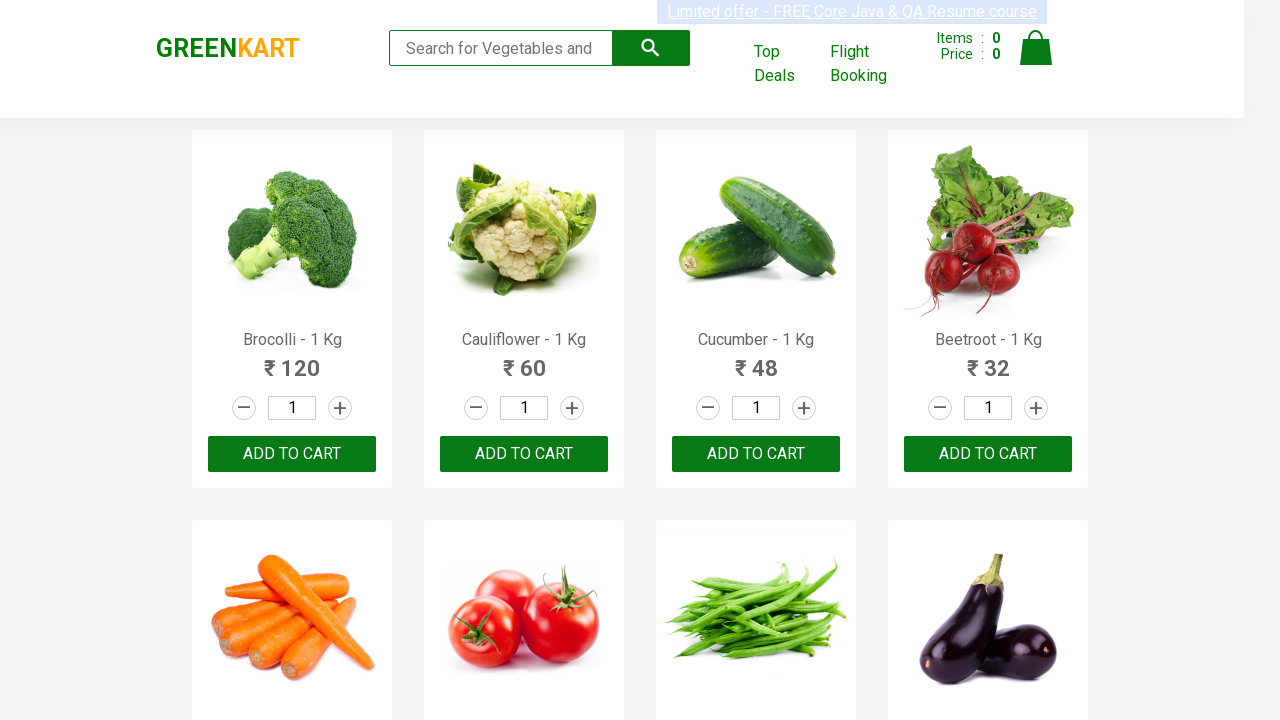

Filled search box with 'ca' to find products on .search-keyword
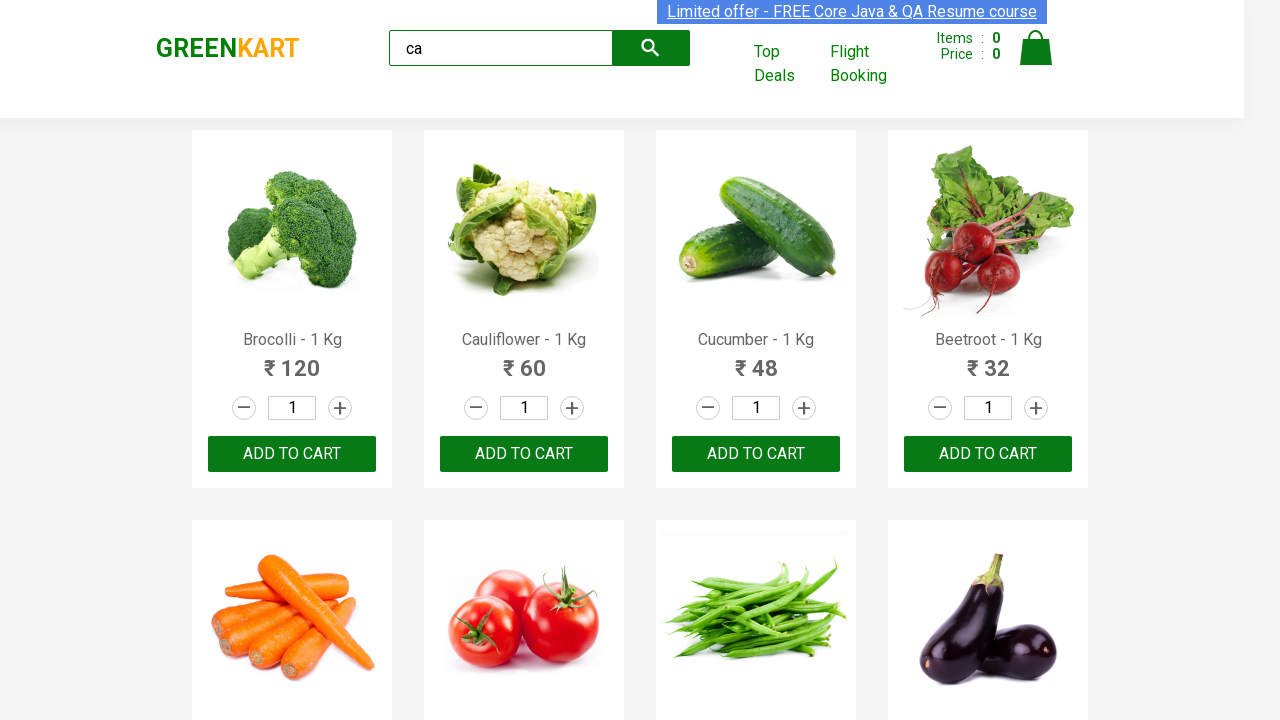

Waited 2 seconds for search results to load
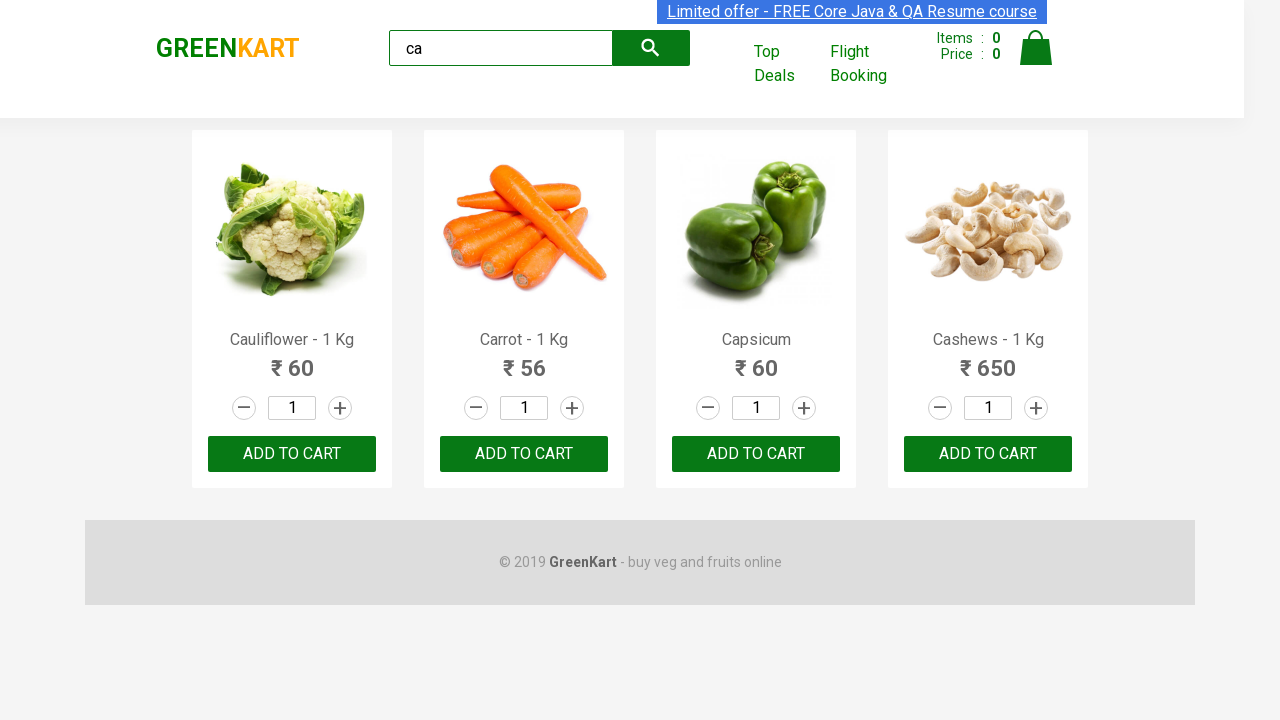

Verified that products are visible on the page
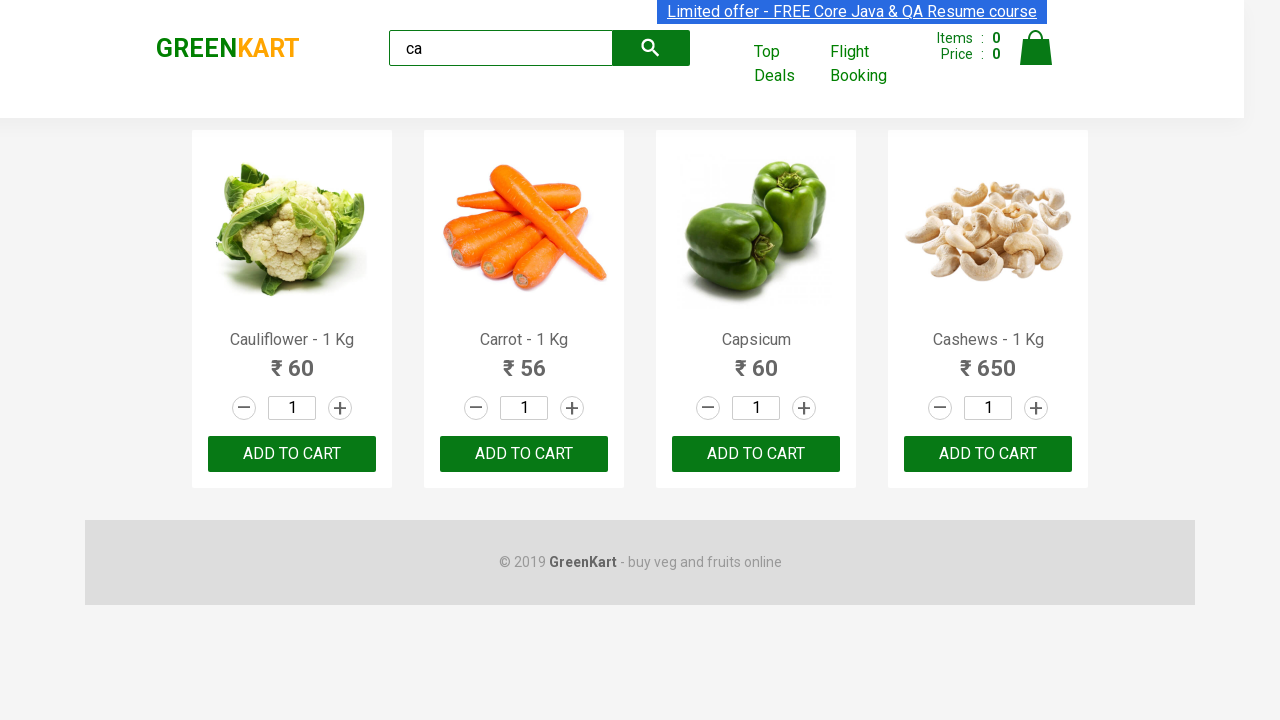

Found and clicked ADD TO CART for Cashews at (988, 454) on .products .product >> nth=3 >> button
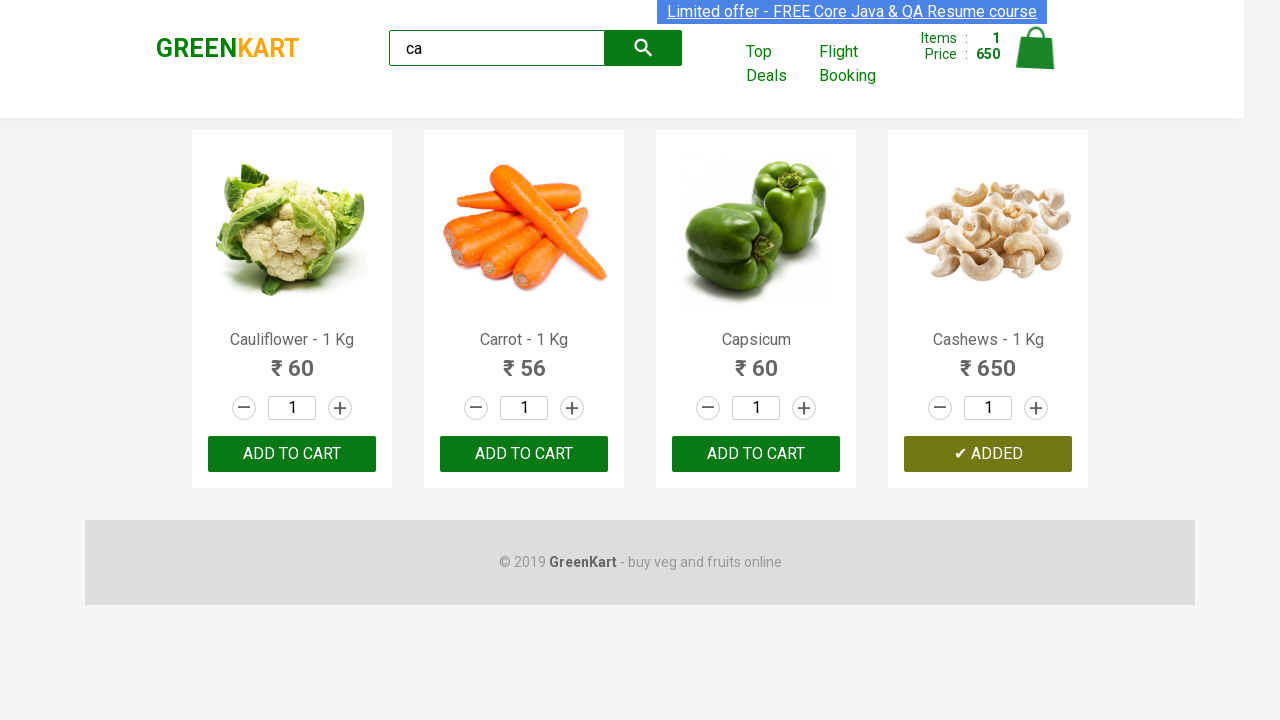

Clicked ADD TO CART for the second product at (524, 454) on .products .product >> nth=1 >> text=ADD TO CART
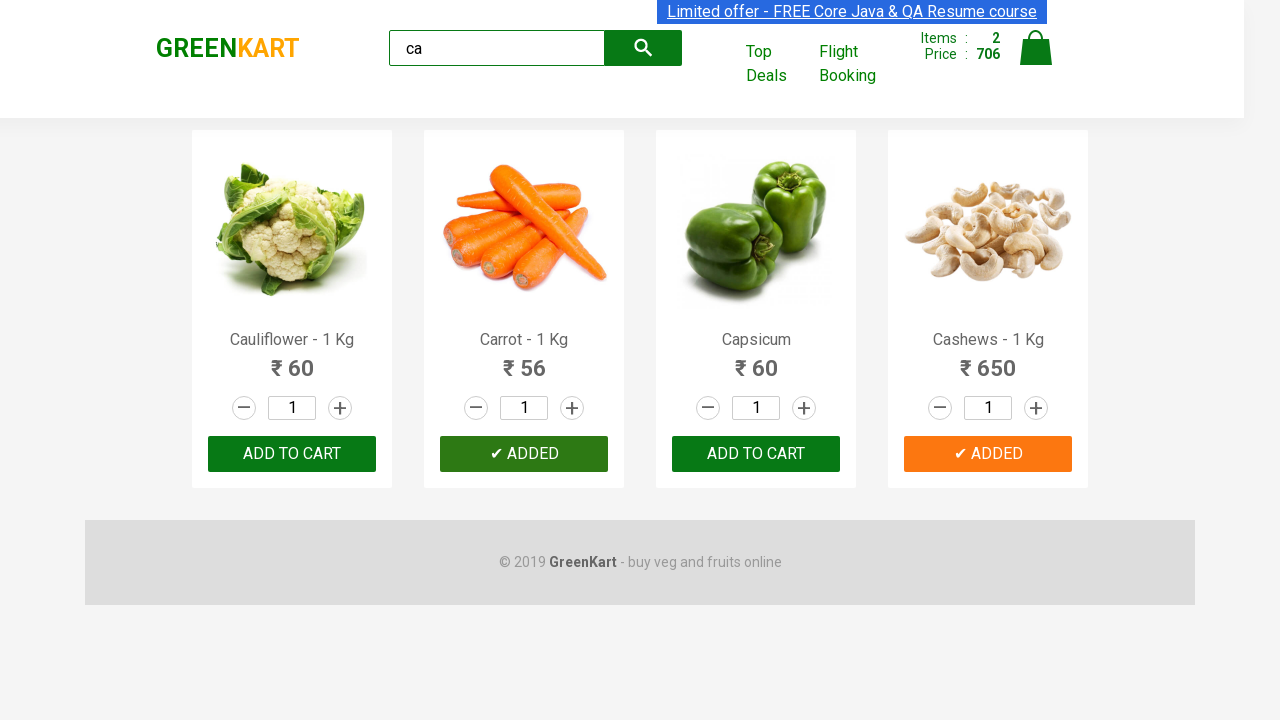

Clicked on cart icon to view cart at (1036, 48) on .cart-icon > img
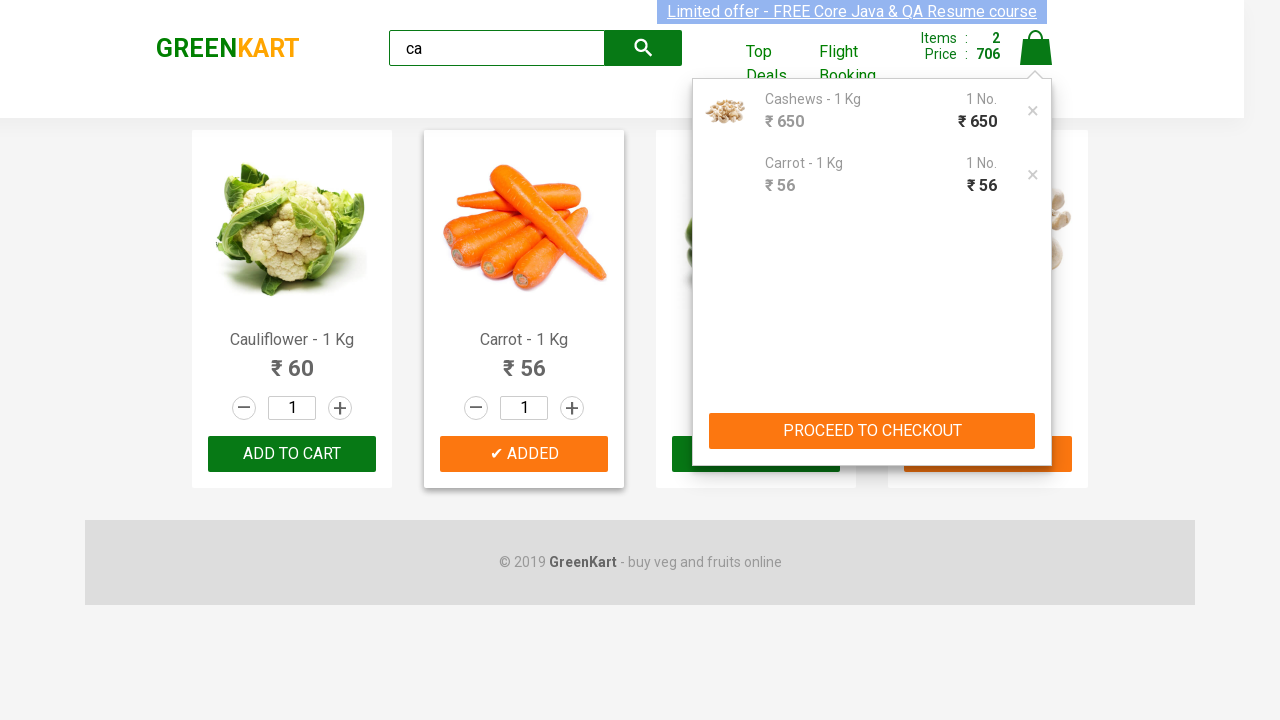

Clicked PROCEED button to proceed to checkout at (872, 431) on text=PROCEED
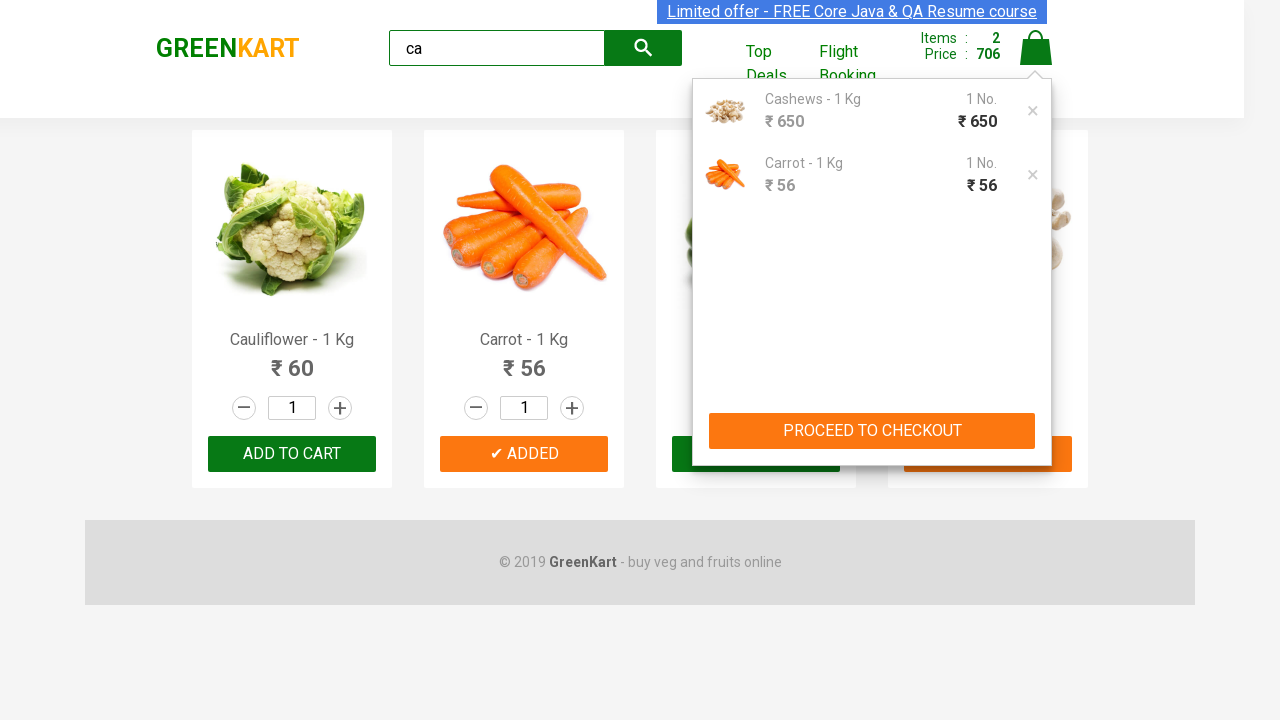

Clicked Place Order button to complete the purchase at (1036, 491) on text=Place Order
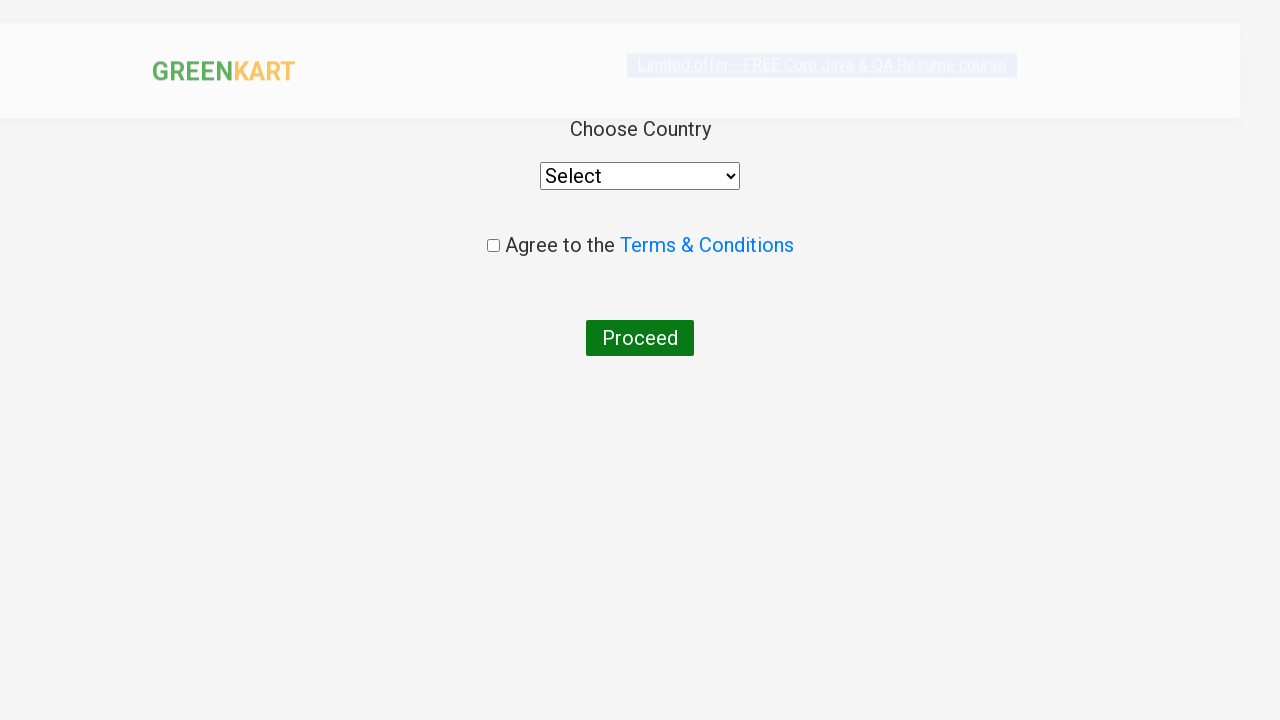

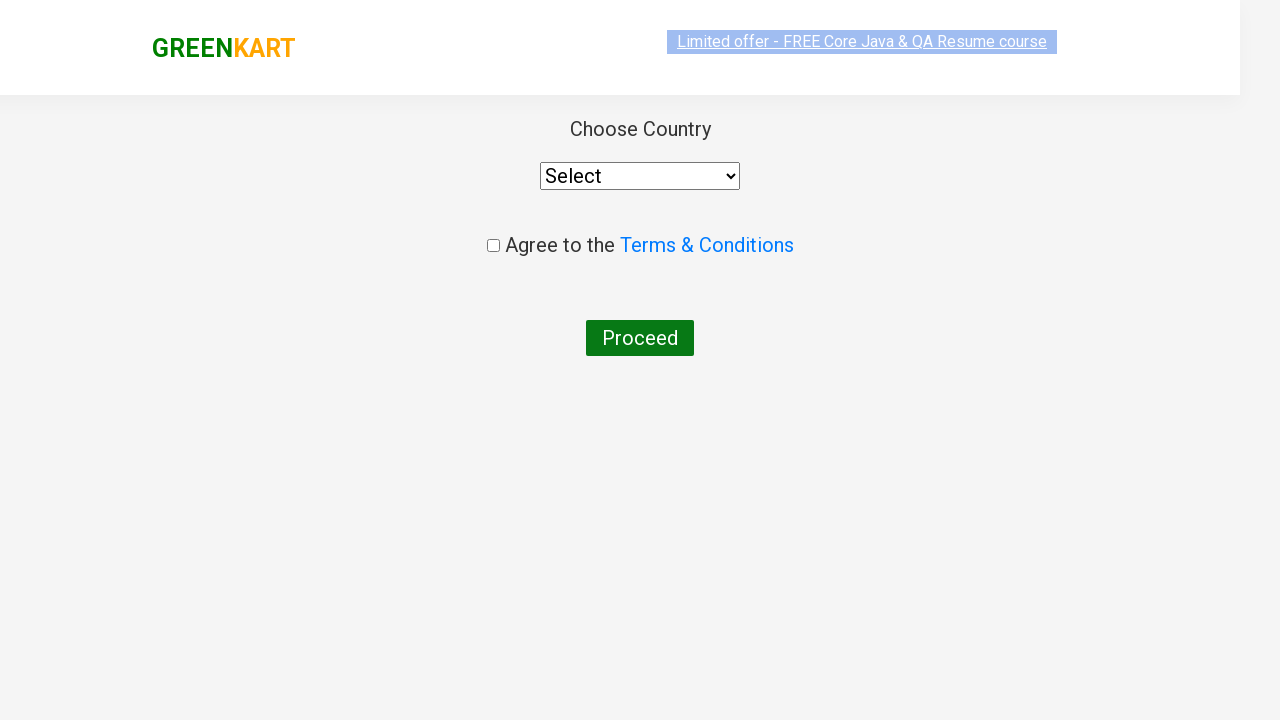